Navigates to the Sauce Labs changelog page

Starting URL: https://changelog.saucelabs.com/en

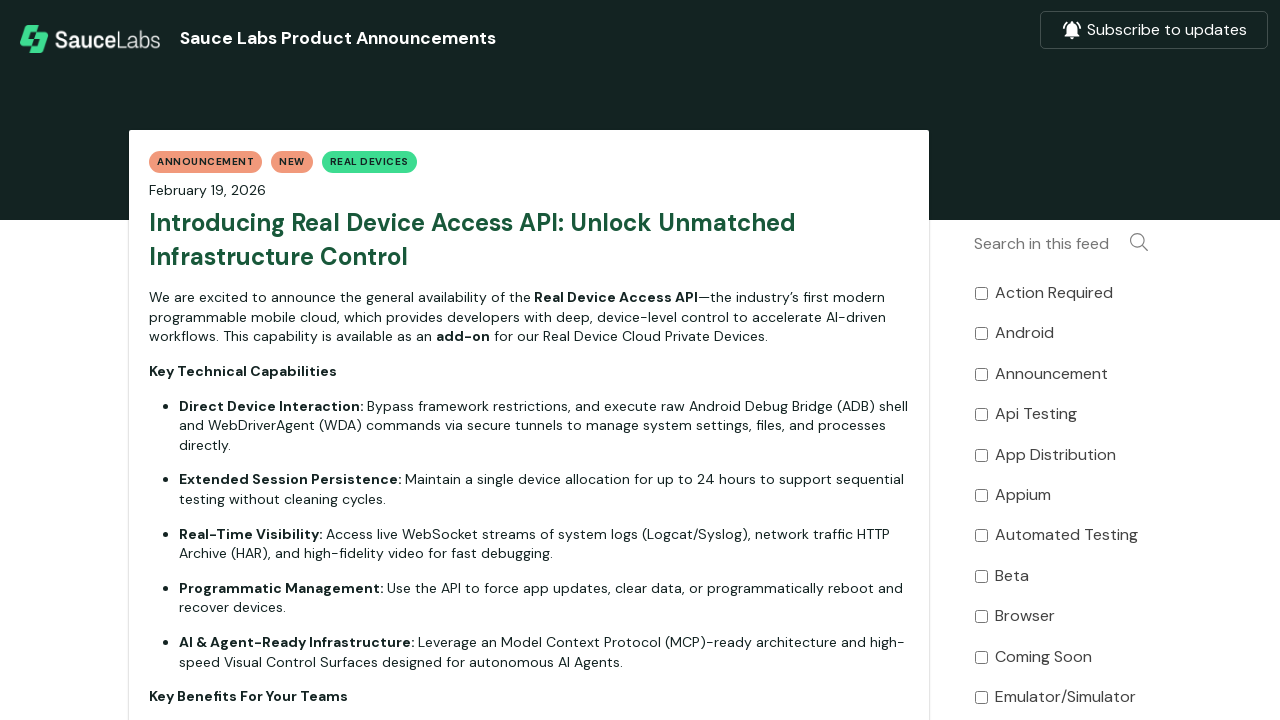

Navigated to Sauce Labs changelog page
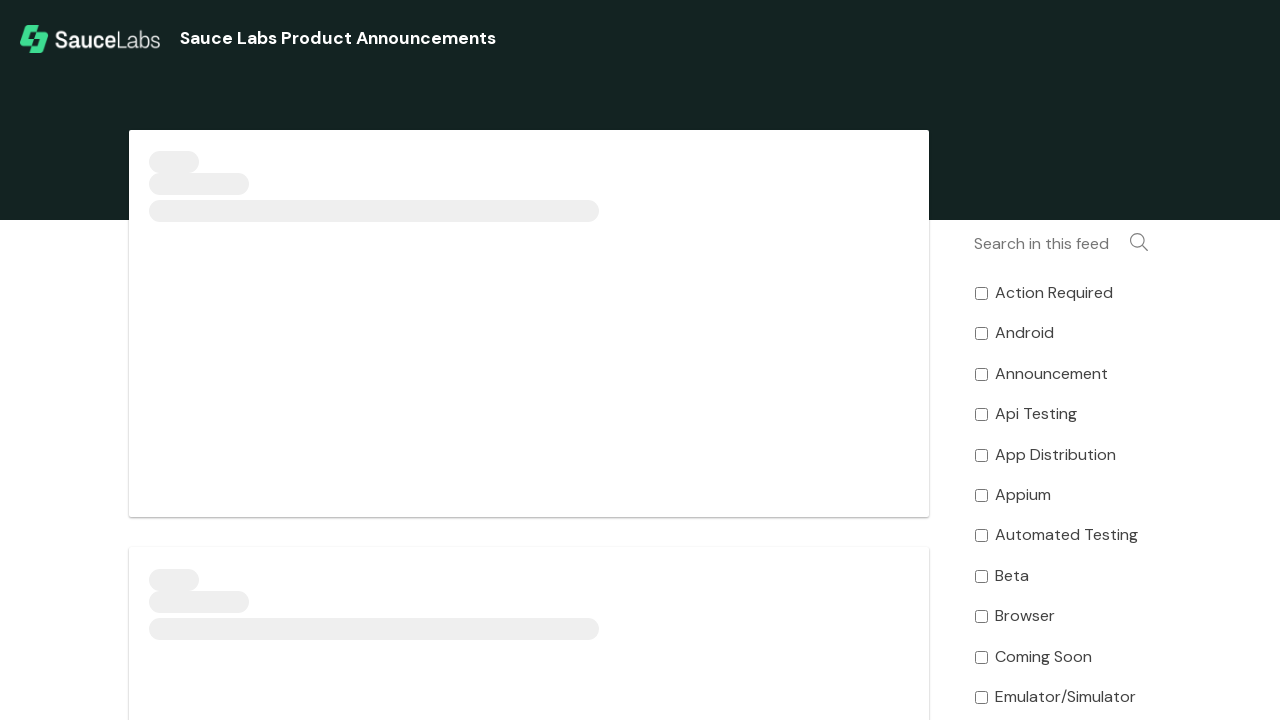

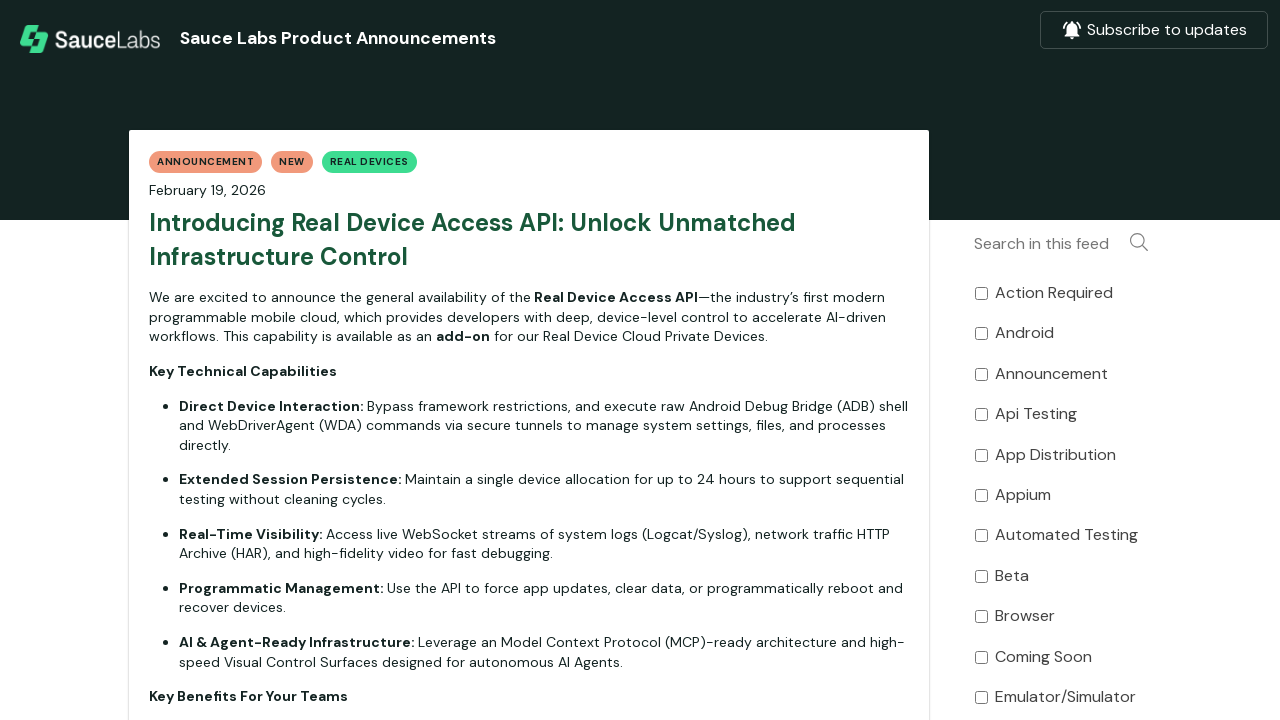